Tests tooltip functionality by hovering over an age input field and verifying the tooltip text appears correctly

Starting URL: https://jqueryui.com/tooltip/

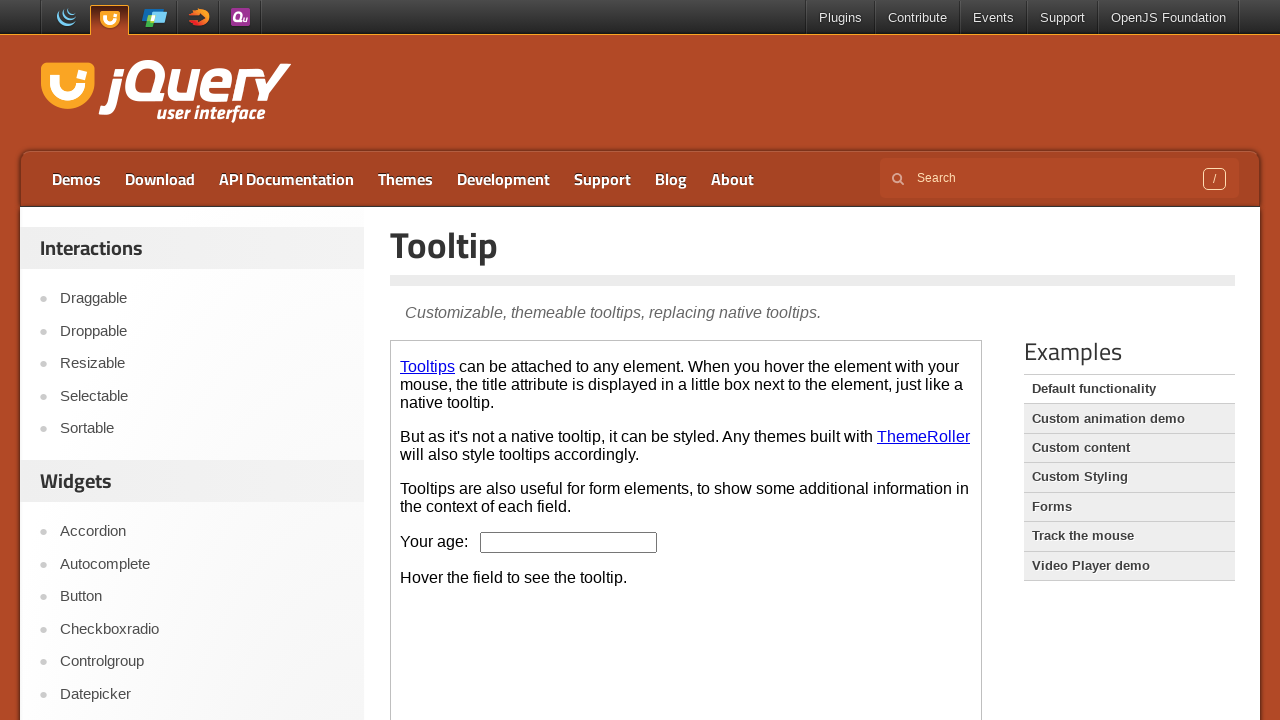

Located iframe containing tooltip demo
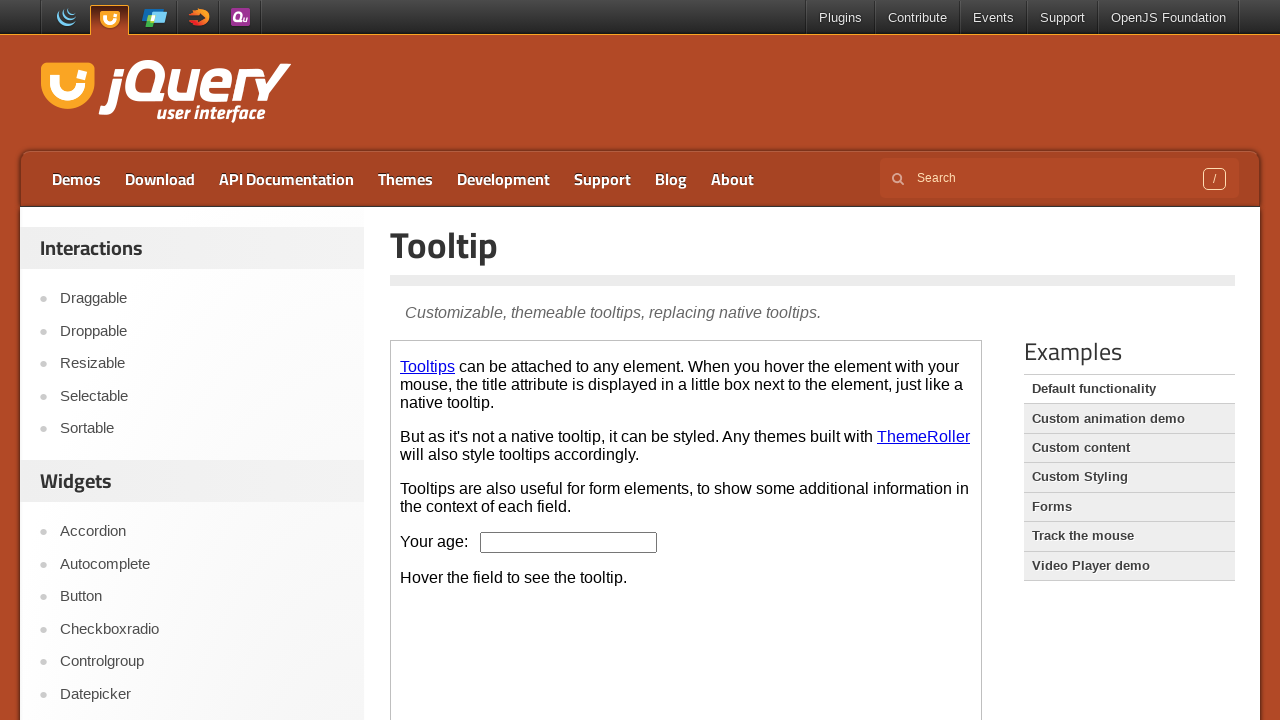

Located age input field within iframe
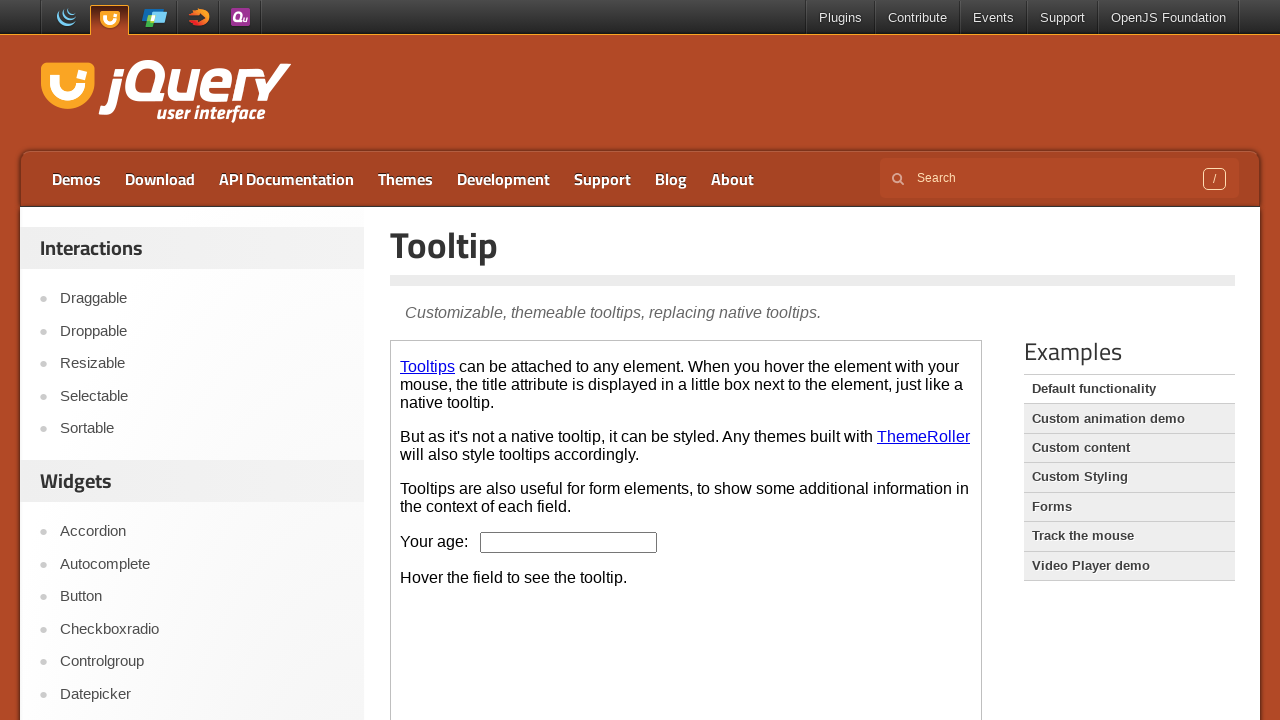

Age input field is ready and visible
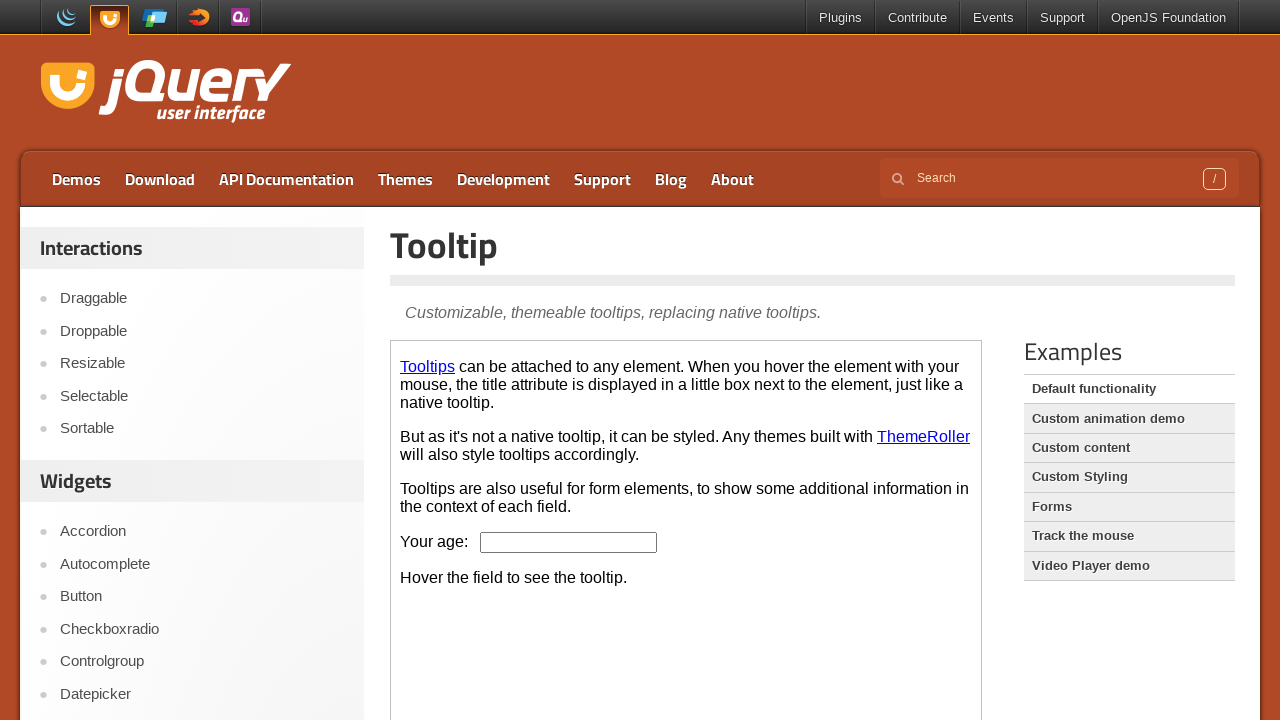

Hovered over age input field to trigger tooltip at (569, 542) on iframe.demo-frame >> internal:control=enter-frame >> input#age
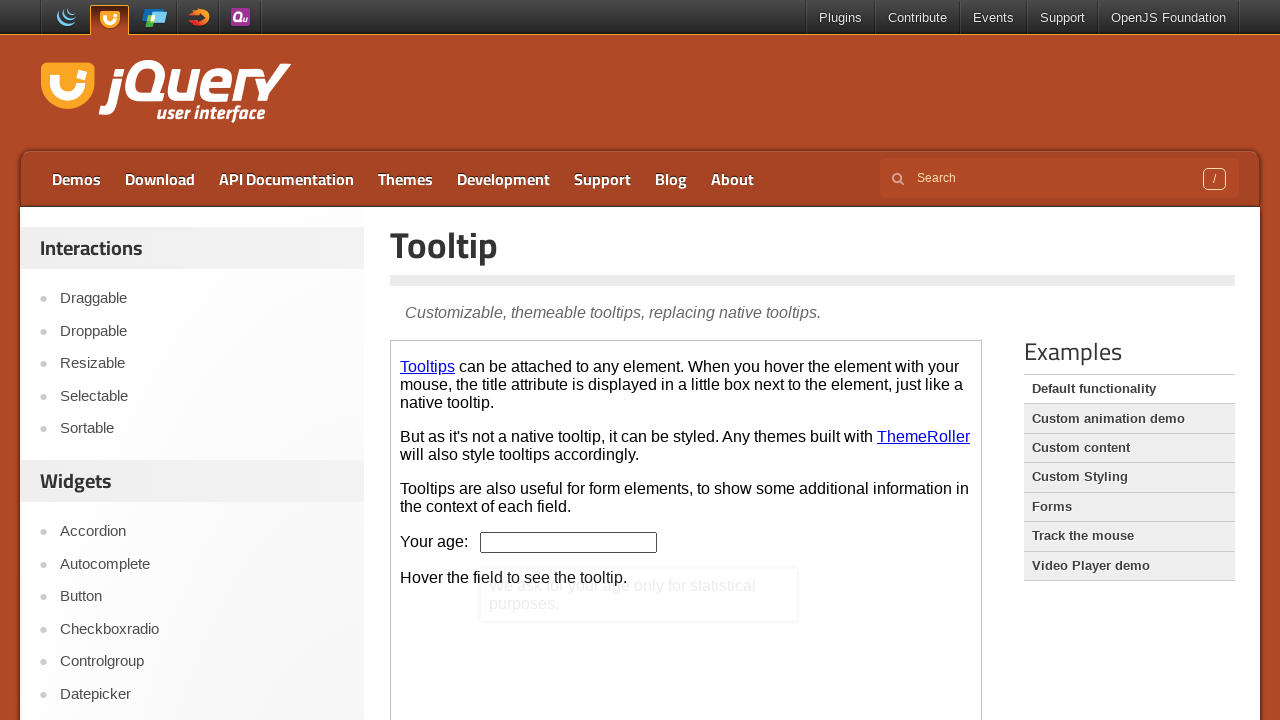

Waited 500ms for tooltip animation to complete
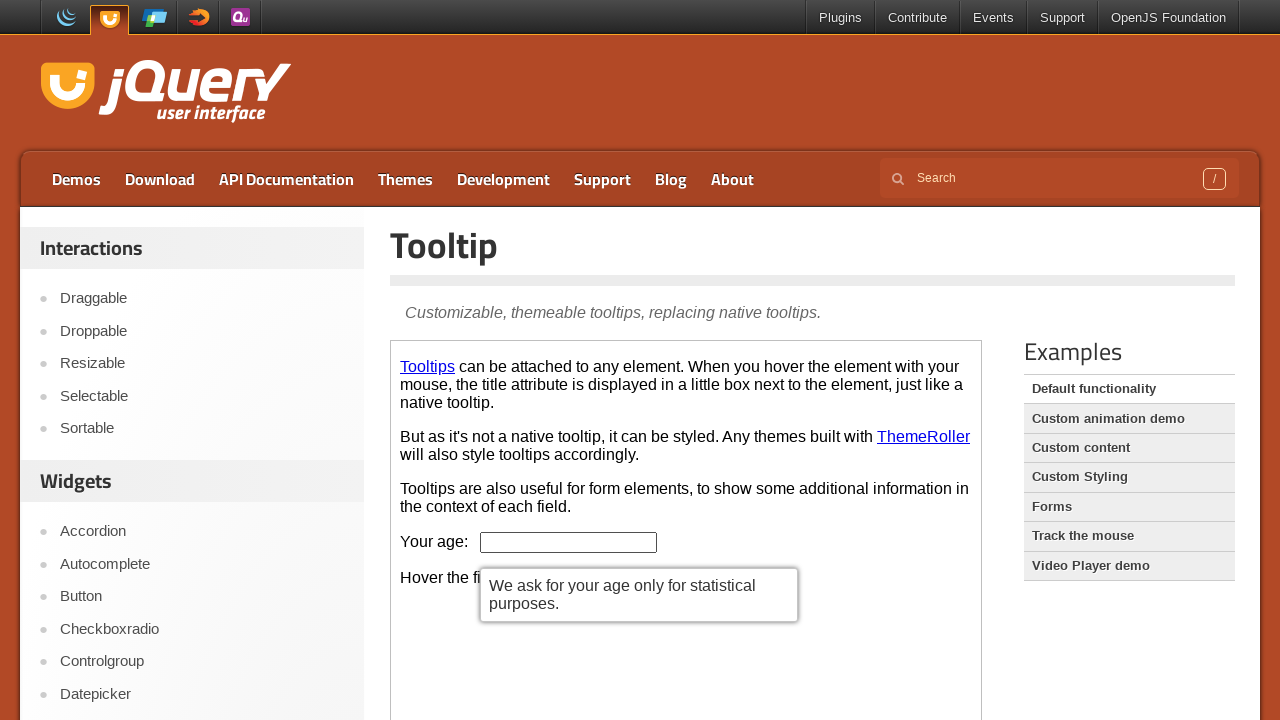

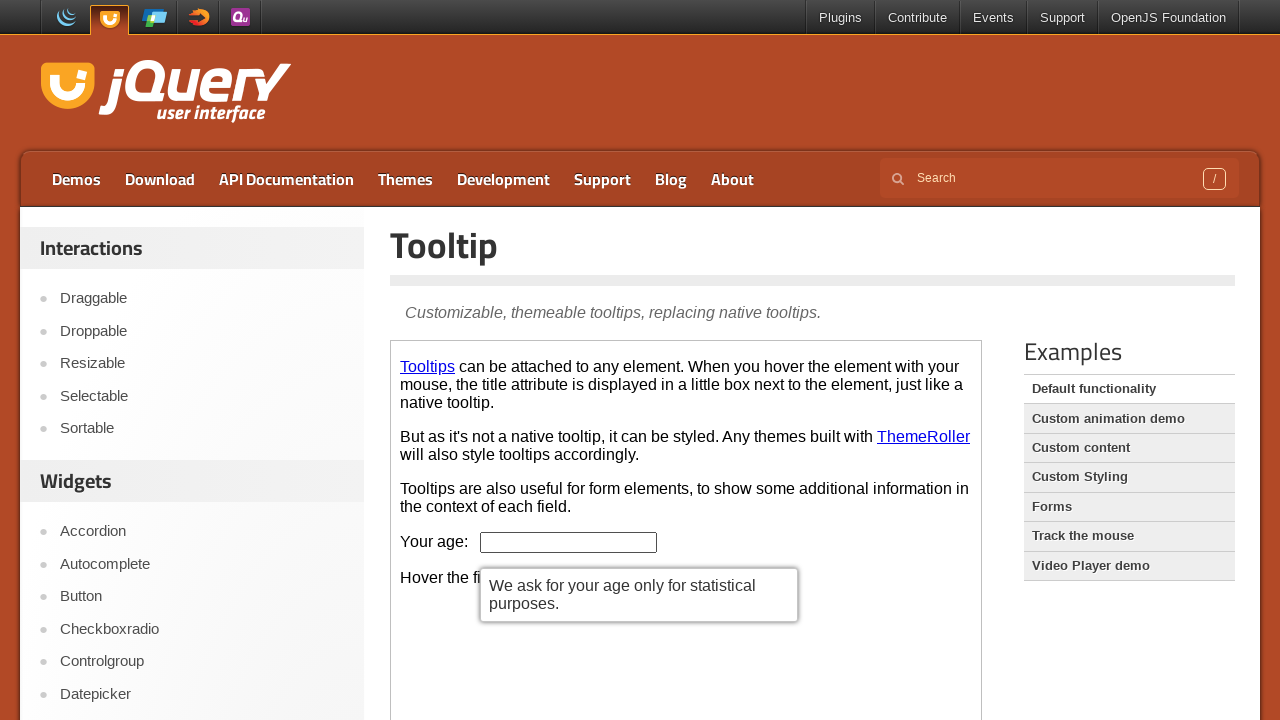